Navigates to the OrangeHRM login page and verifies that the login button and informational text elements are present and visible on the page.

Starting URL: https://opensource-demo.orangehrmlive.com/web/index.php/auth/login

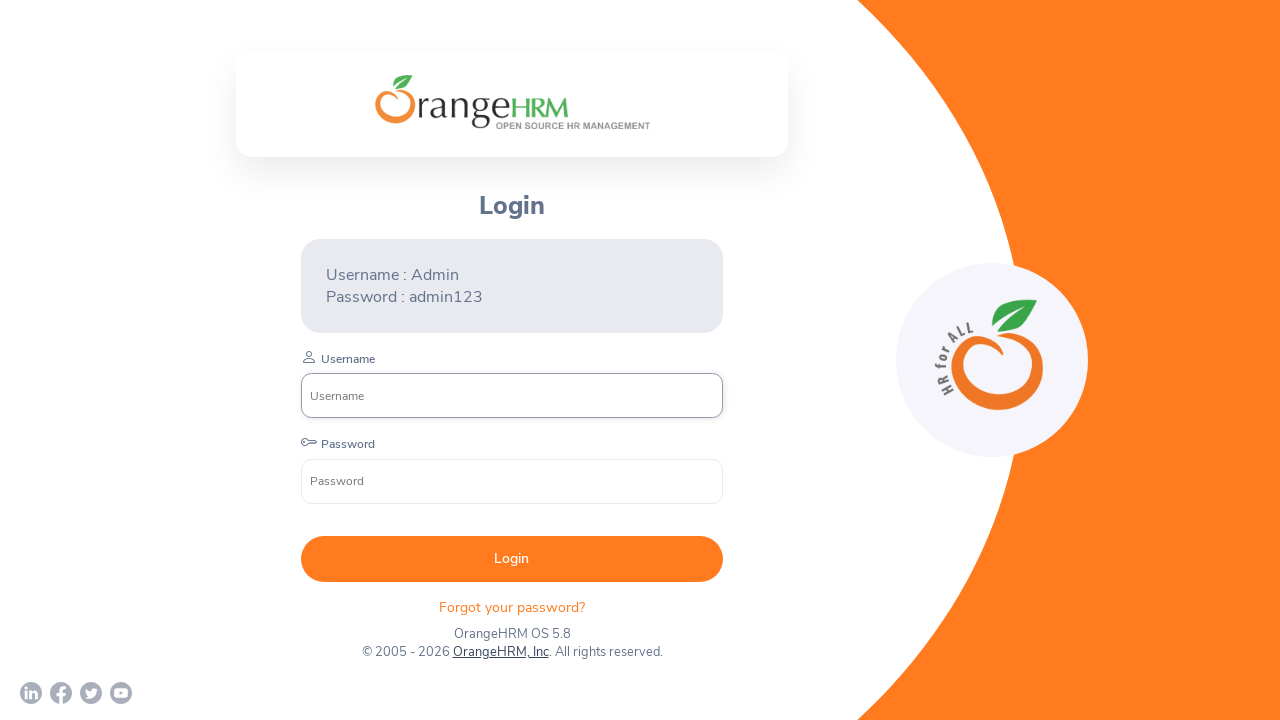

Navigated to OrangeHRM login page
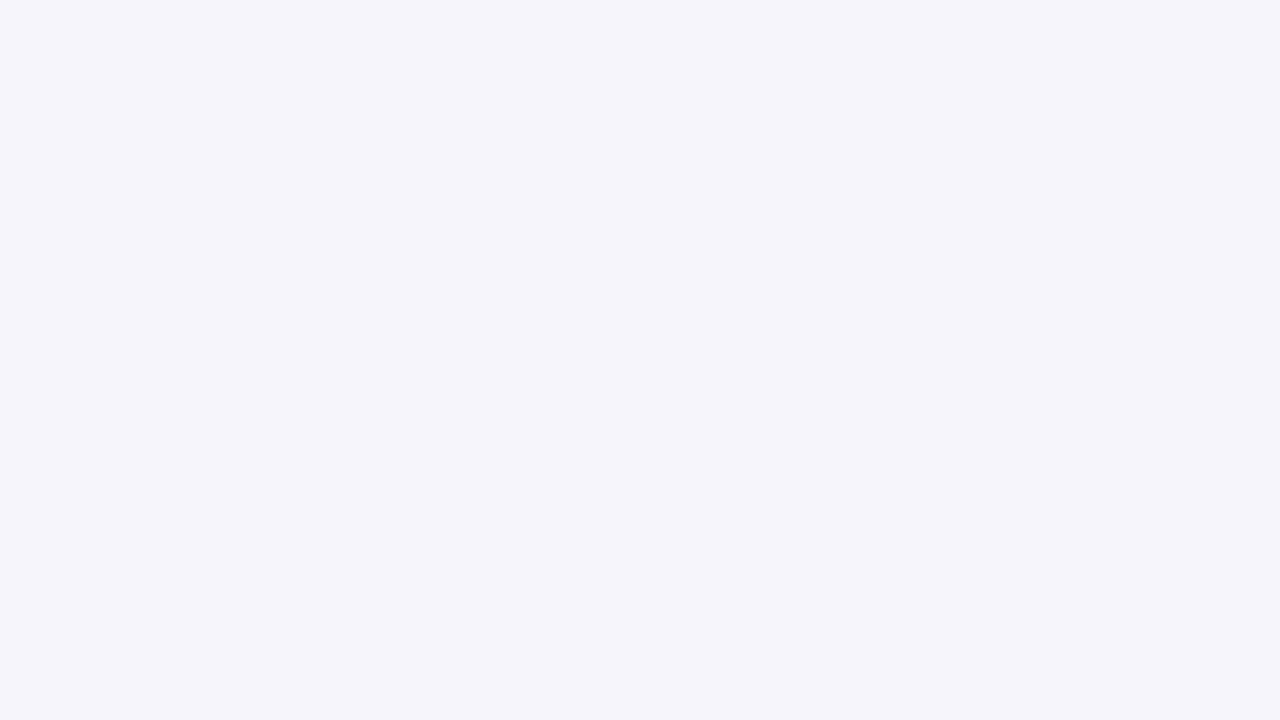

Login button is visible on the page
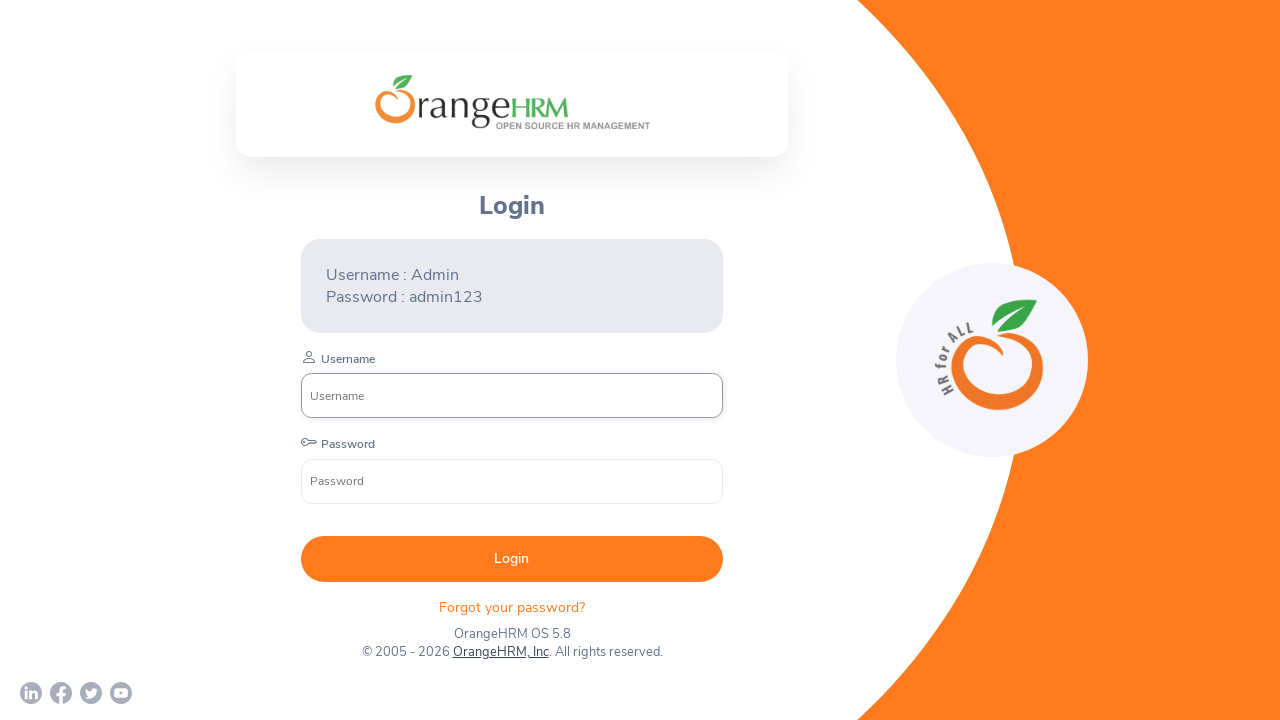

Informational text element is visible on the page
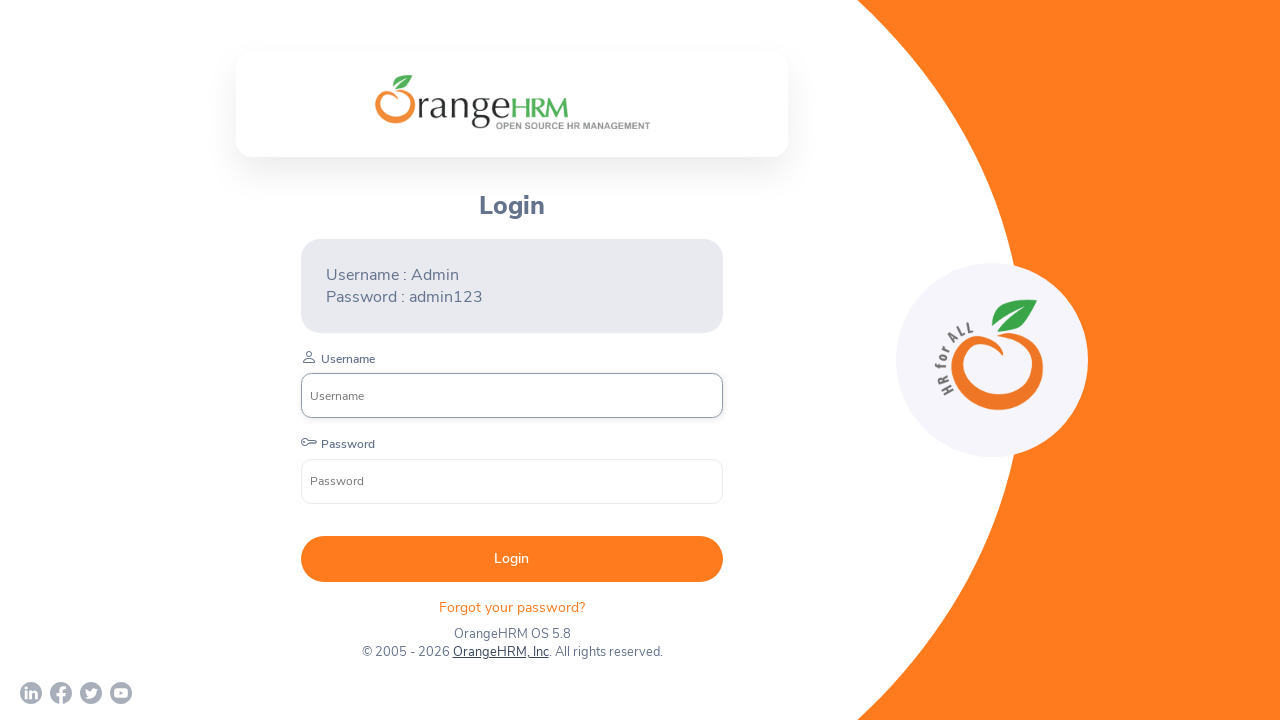

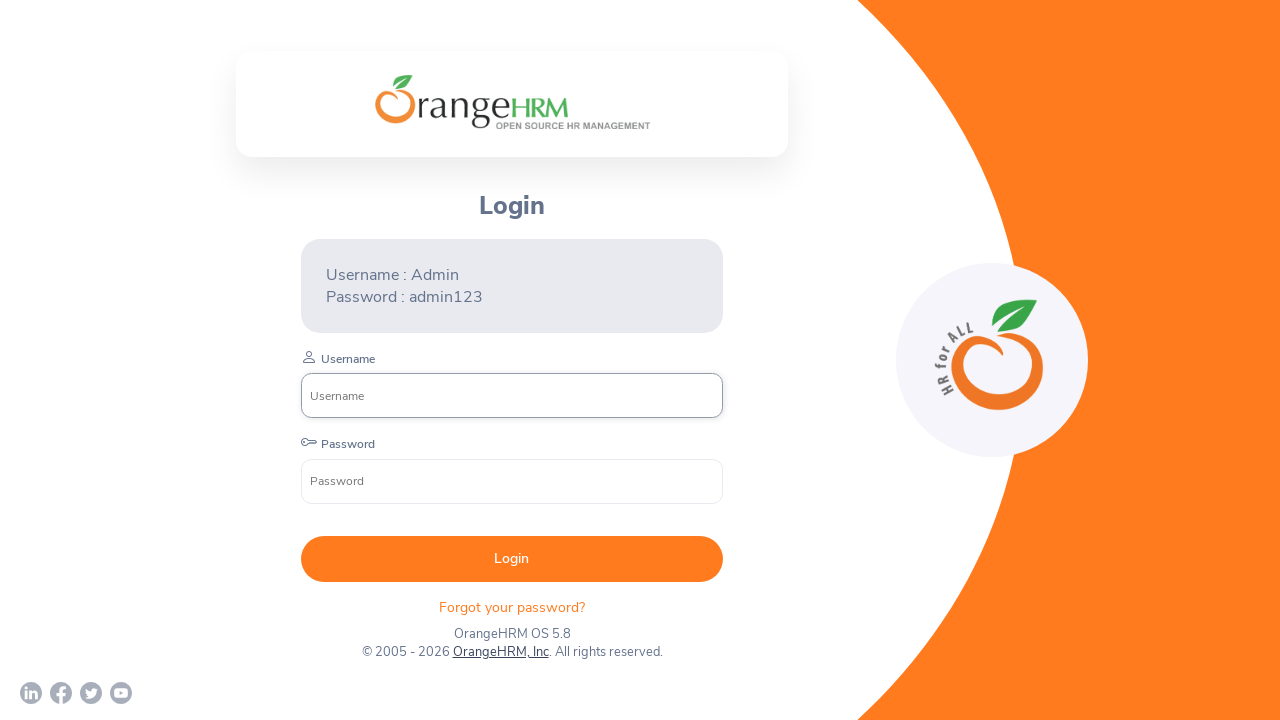